Tests JavaScript alert handling by clicking a button that triggers an alert popup and accepting the alert by clicking OK

Starting URL: https://demo.automationtesting.in/Alerts.html

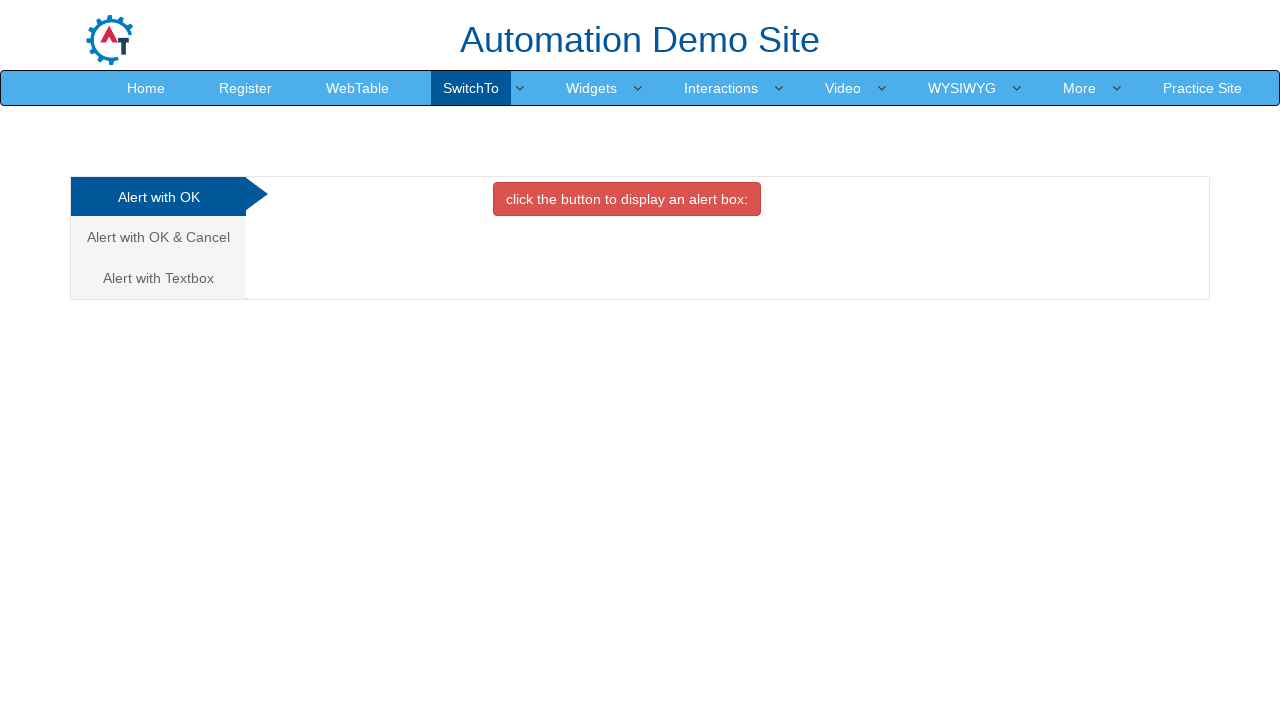

Set viewport size to 1920x1080
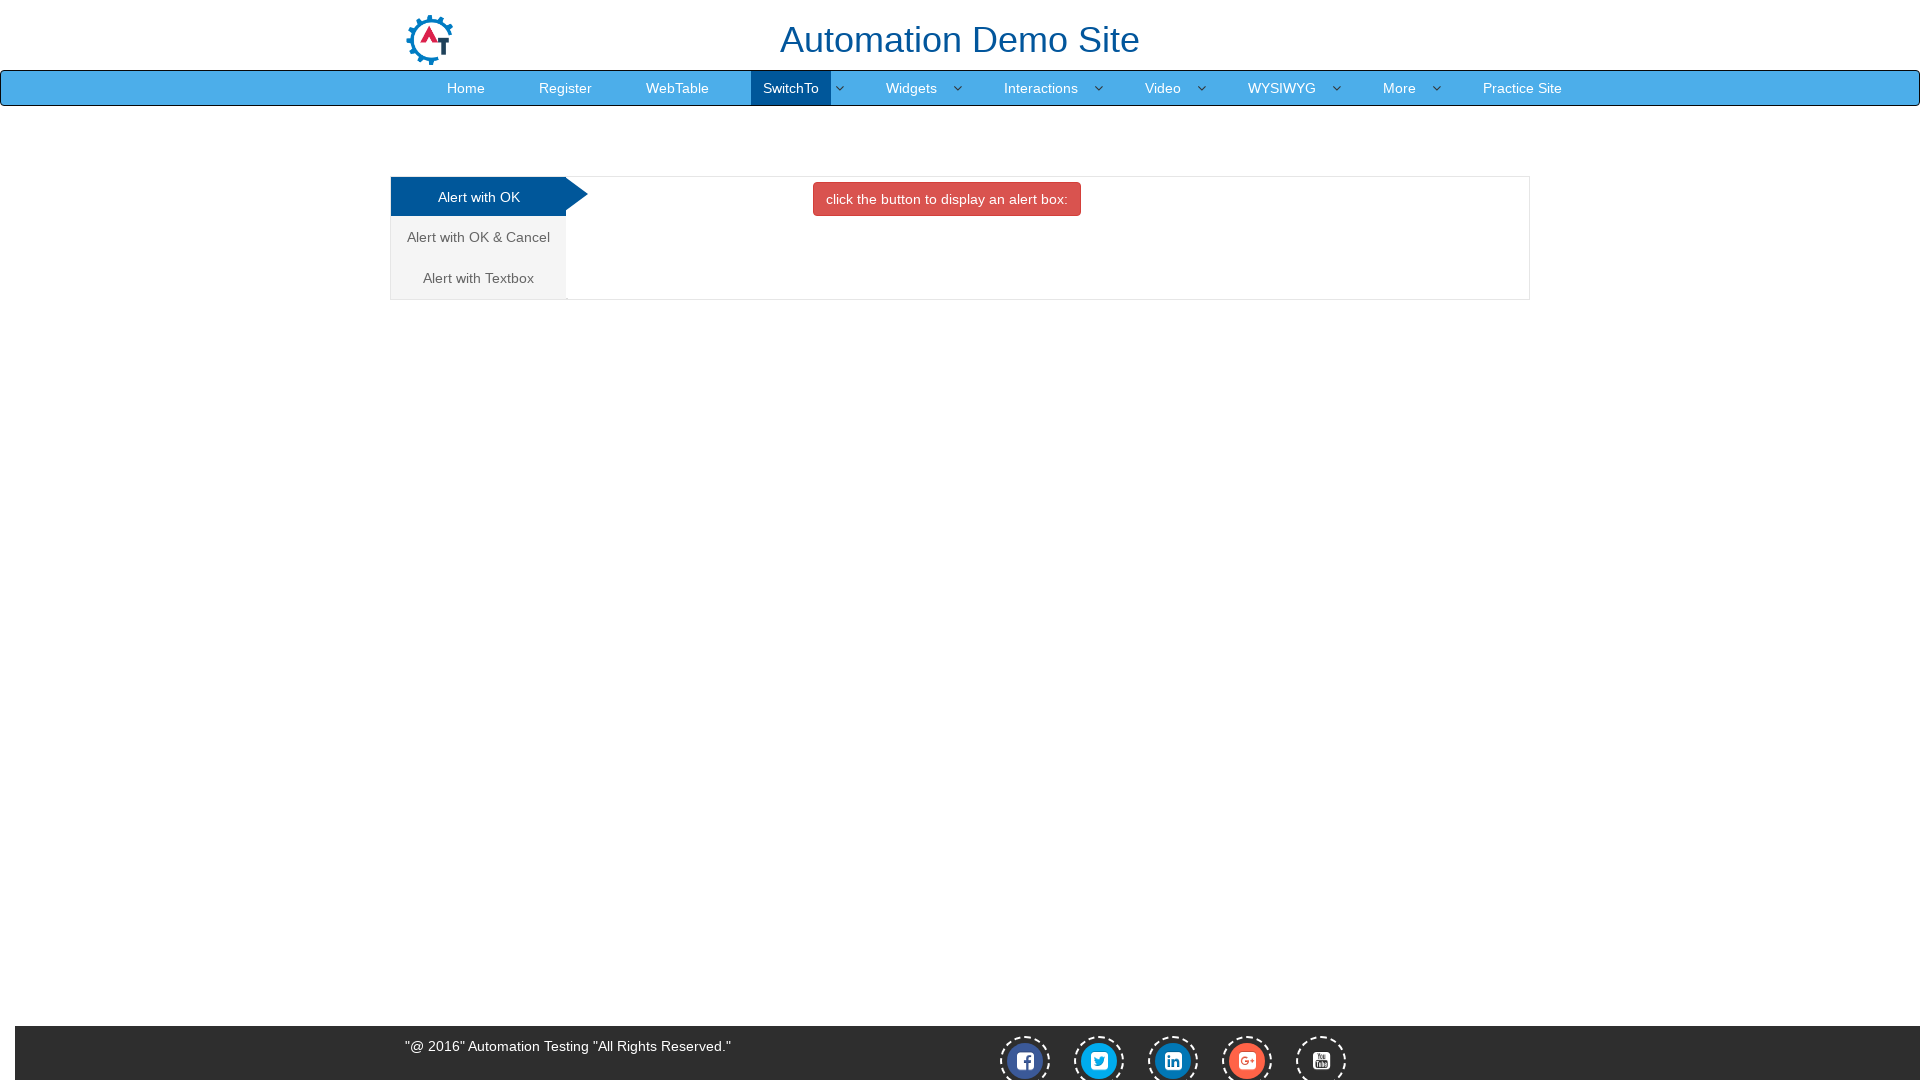

Clicked button to trigger alert dialog at (947, 199) on button.btn.btn-danger
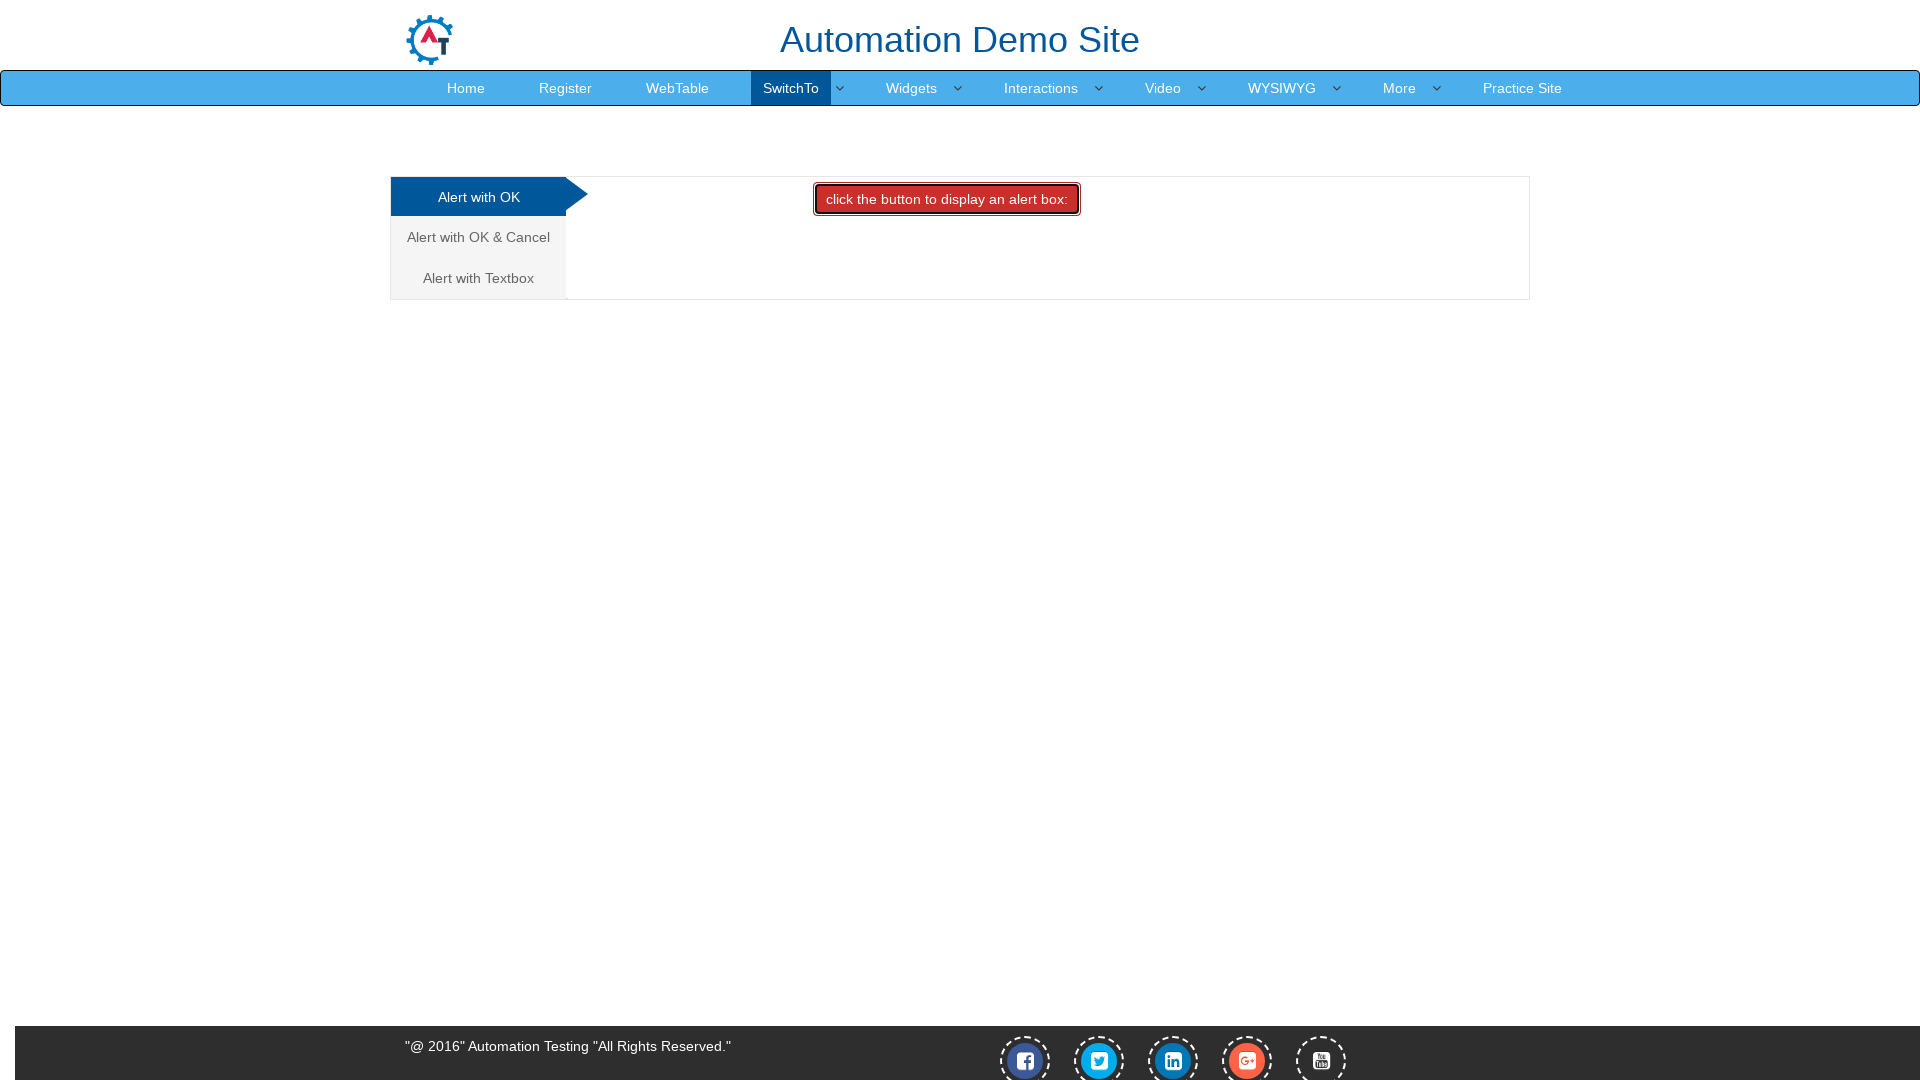

Set up dialog handler to accept alerts
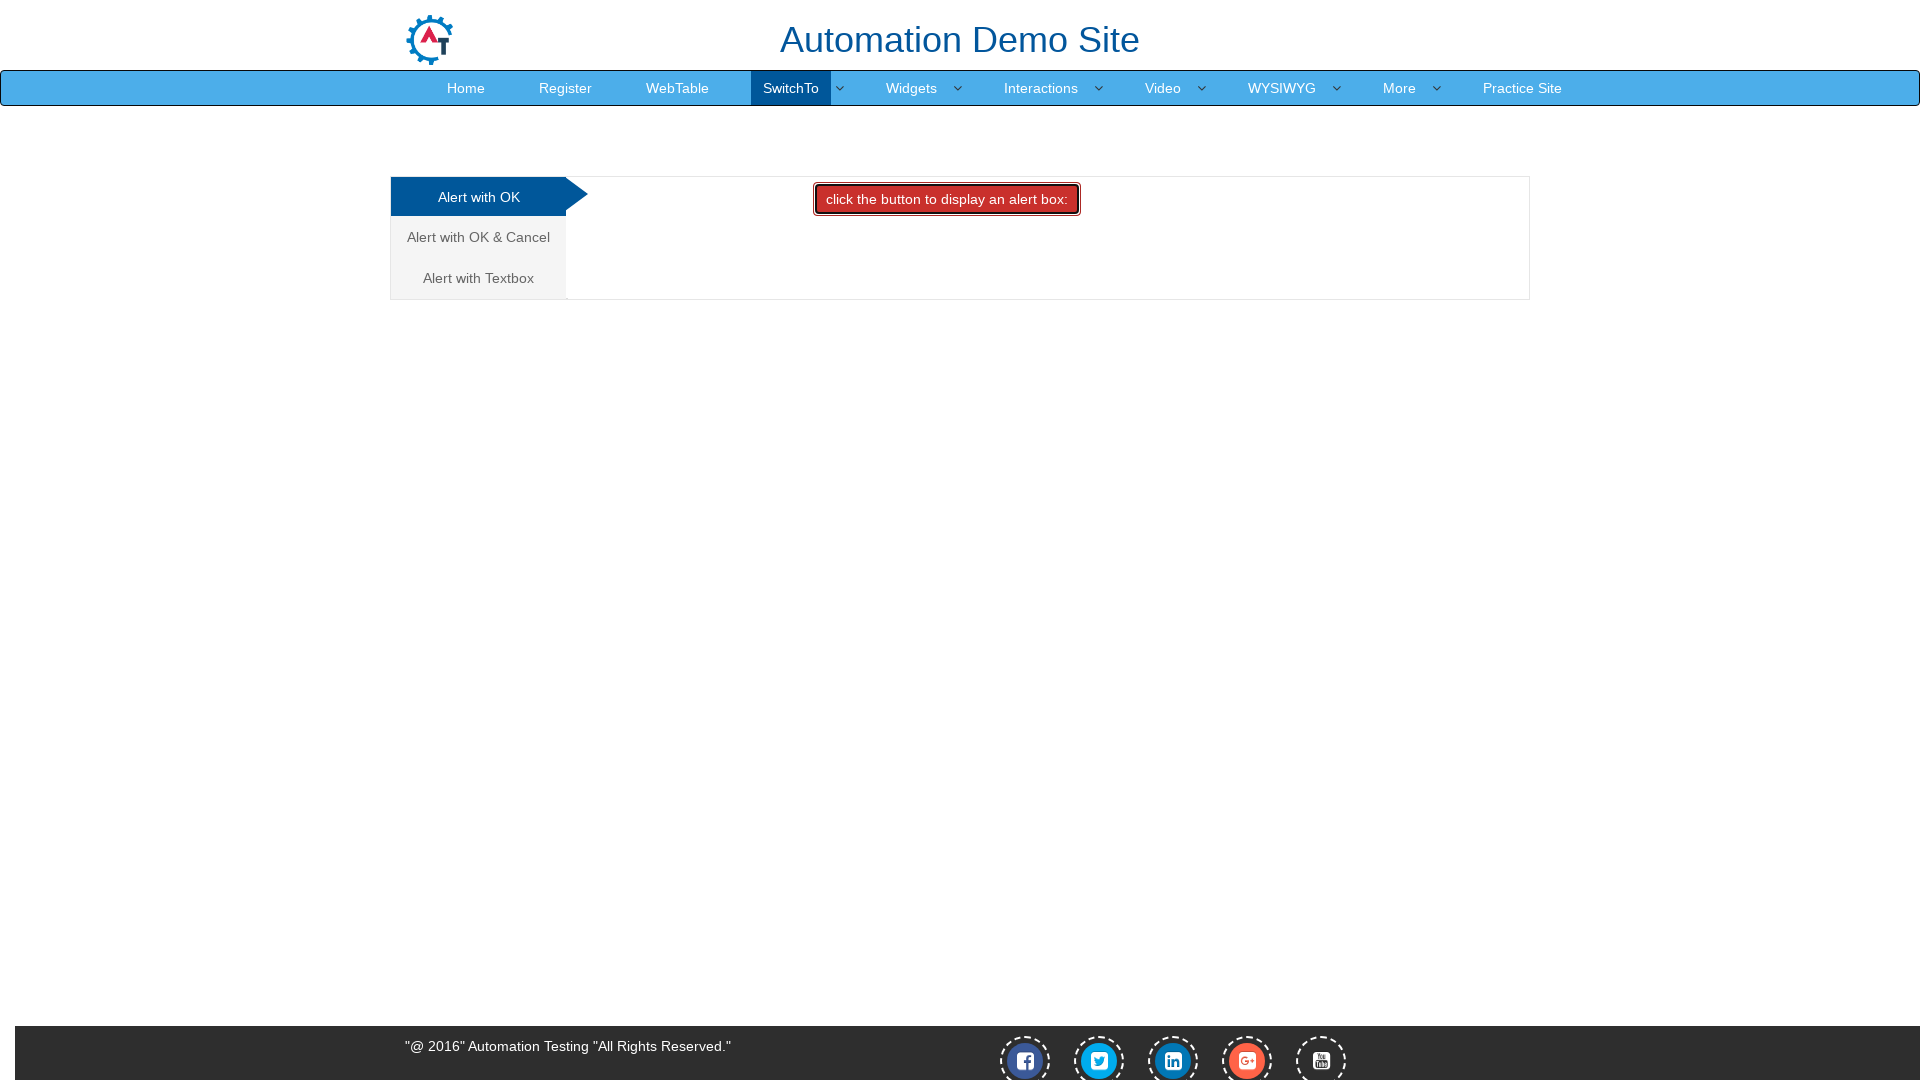

Clicked button again to trigger and accept alert at (947, 199) on button.btn.btn-danger
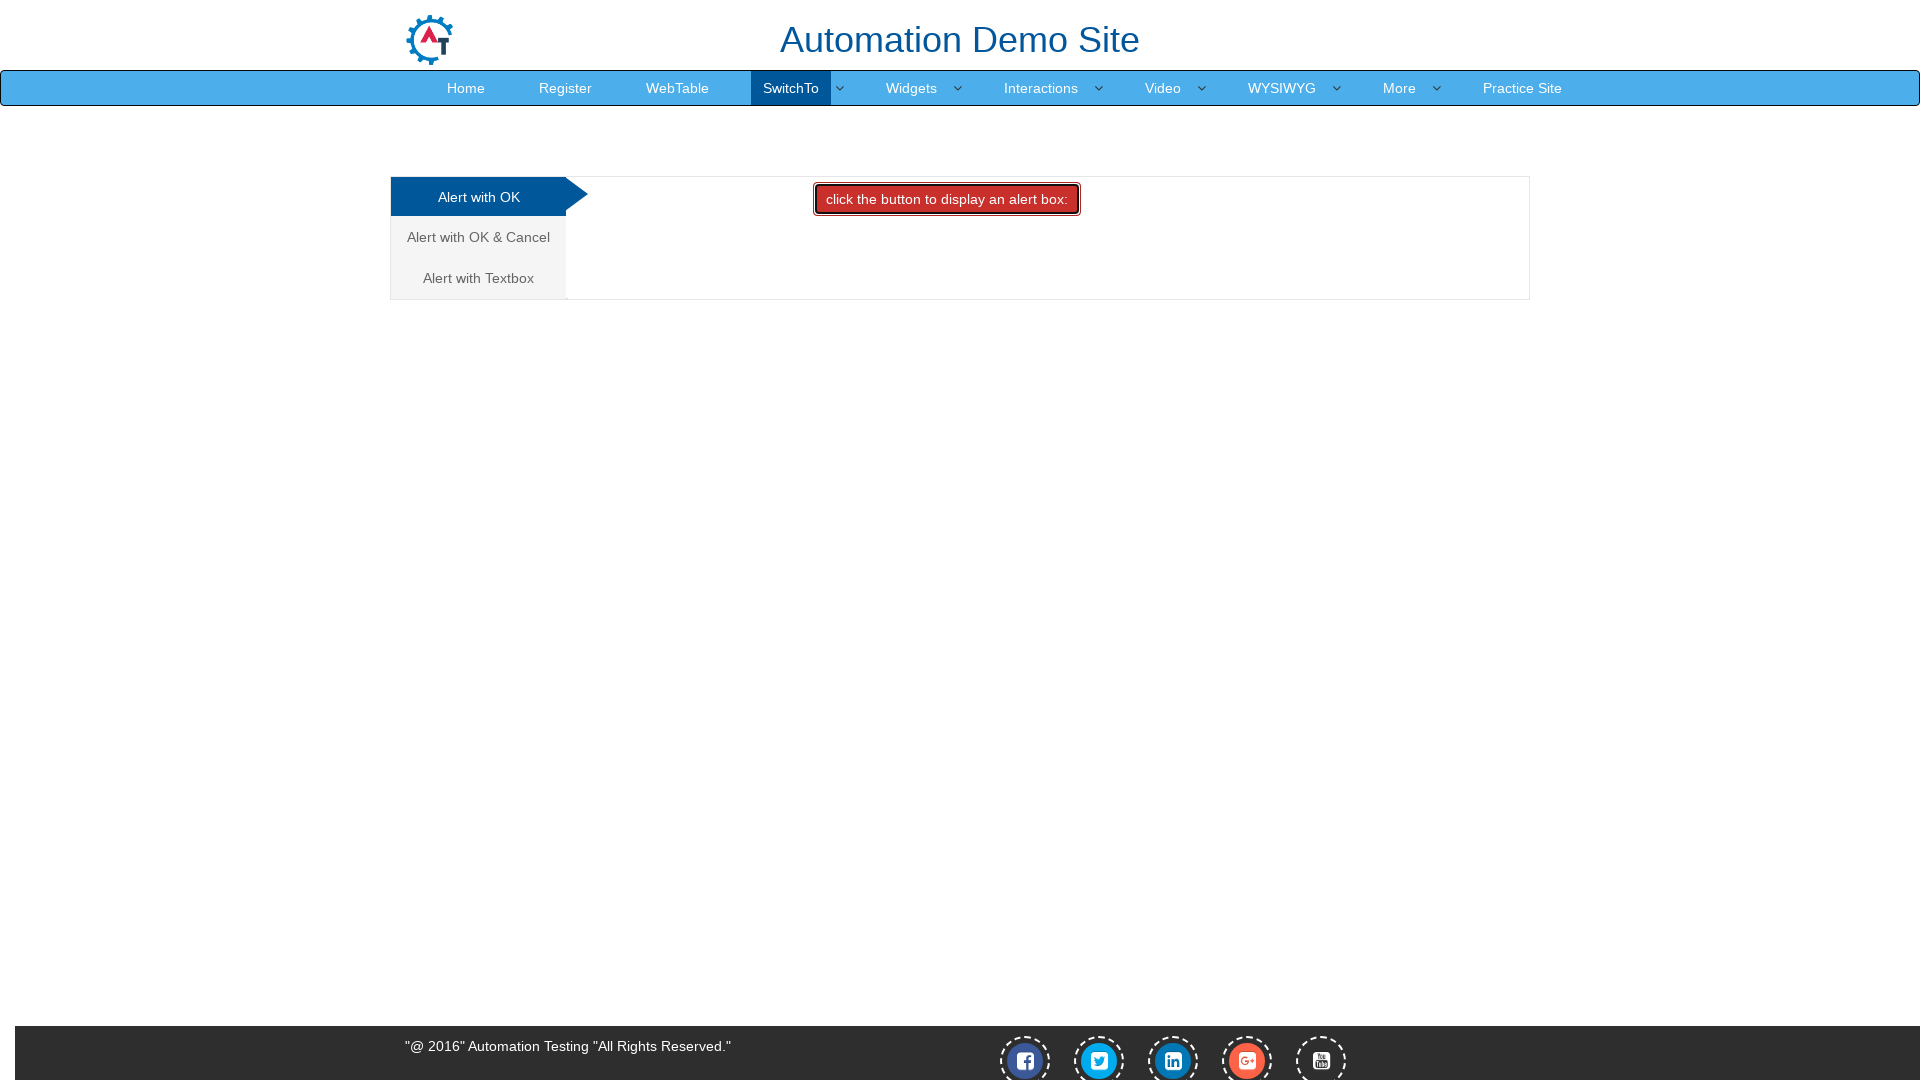

Waited 1000ms for alert processing to complete
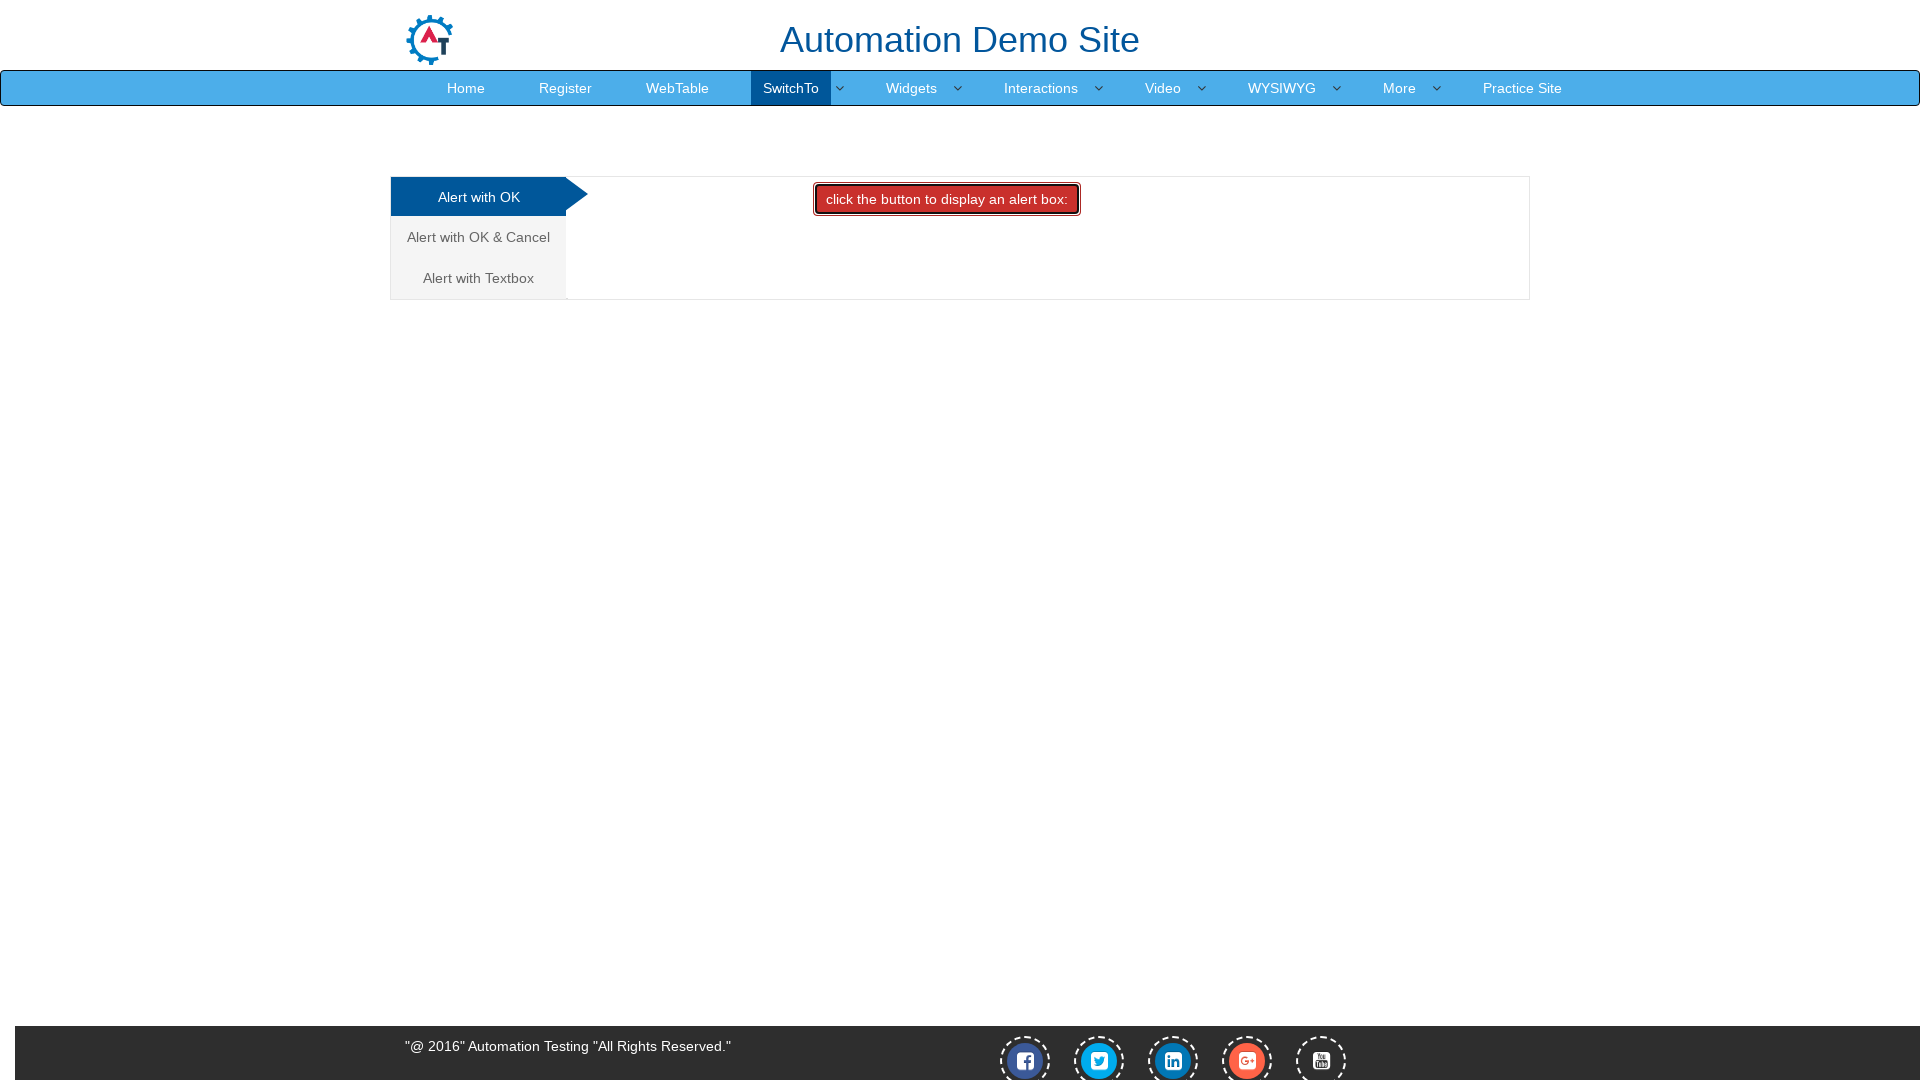

Clicked on 'Alert with OK & Cancel' tab at (478, 237) on a:text('Alert with OK & Cancel')
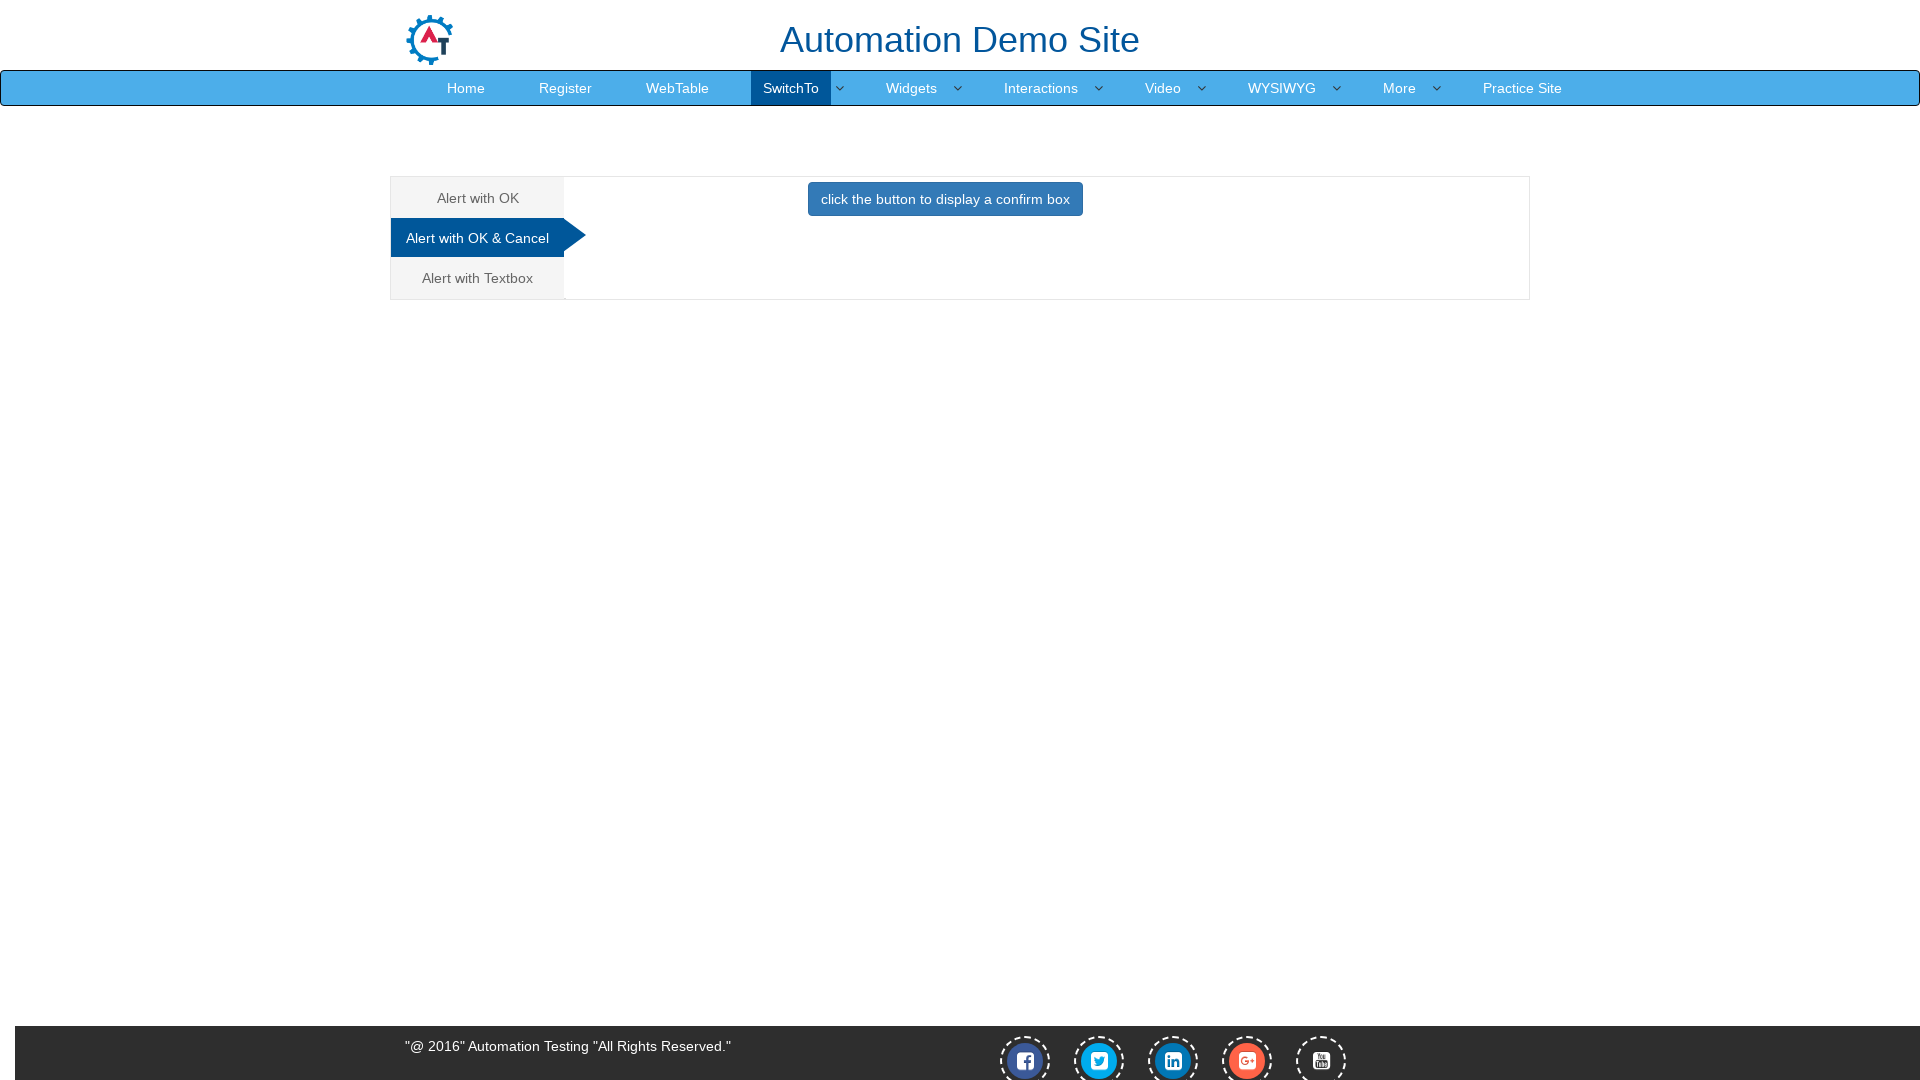

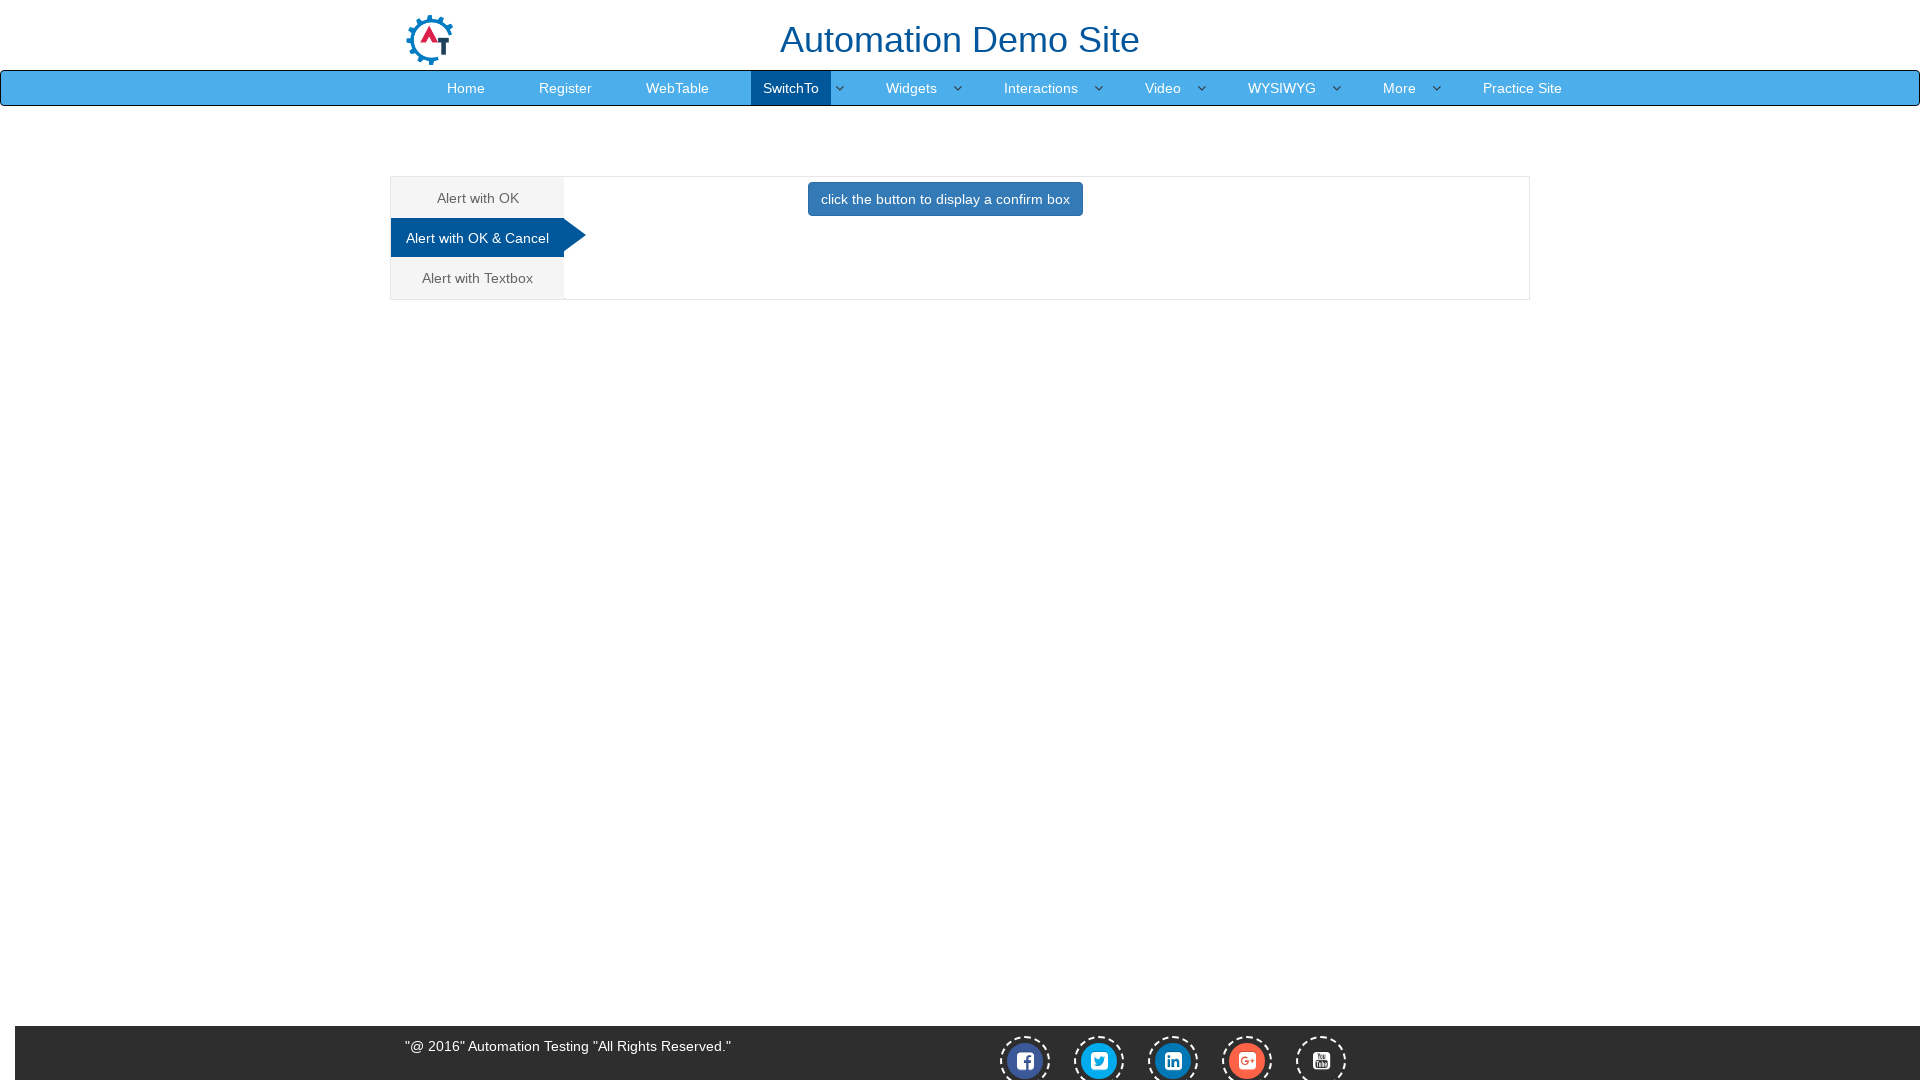